Tests confirm alert dialog by triggering it without input (dismiss), then with input (accept)

Starting URL: https://rahulshettyacademy.com/AutomationPractice/

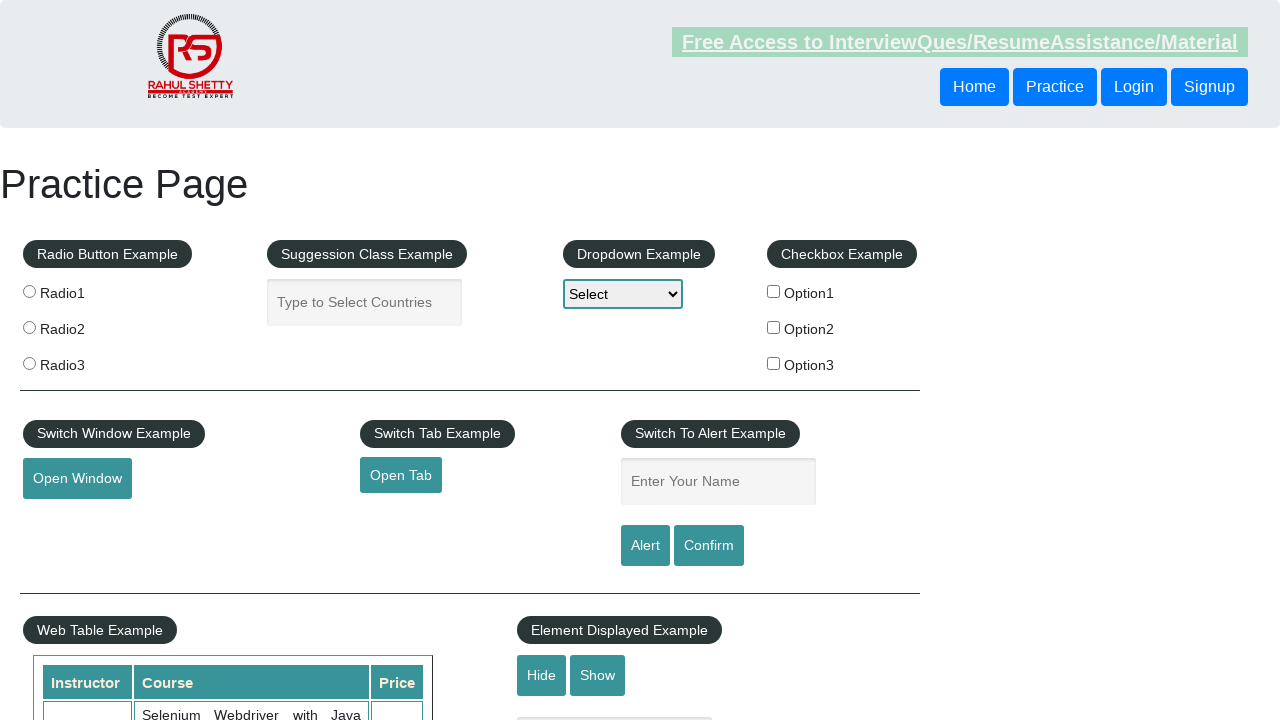

Set up dialog handler to dismiss first confirm alert and accept second one
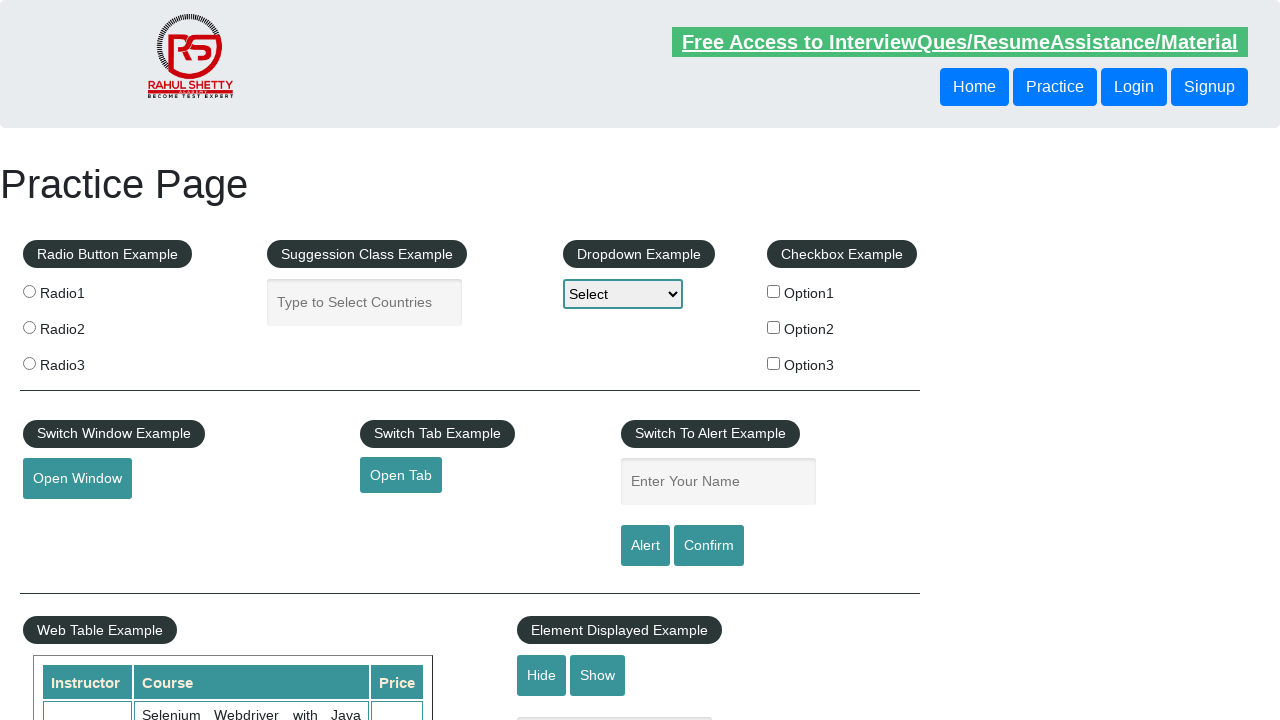

Clicked confirm button to trigger first alert dialog (will be dismissed) at (709, 546) on #confirmbtn
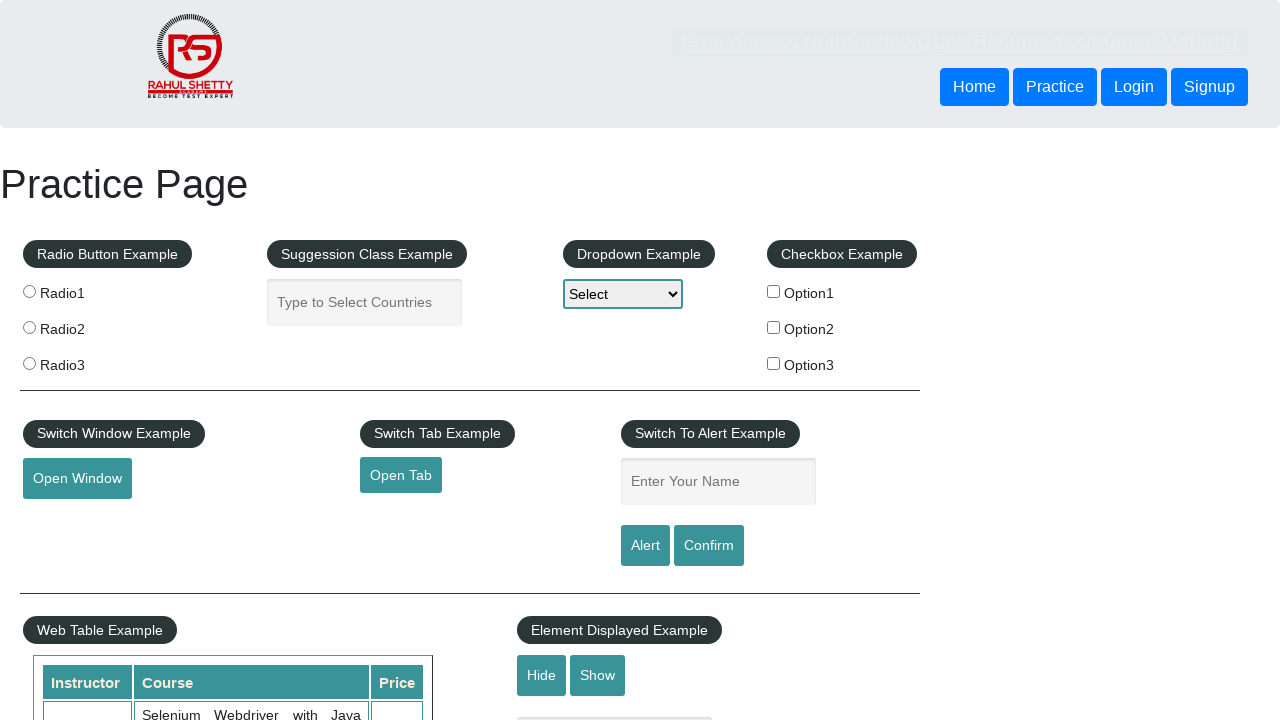

Filled name field with 'William Walsh' on #name
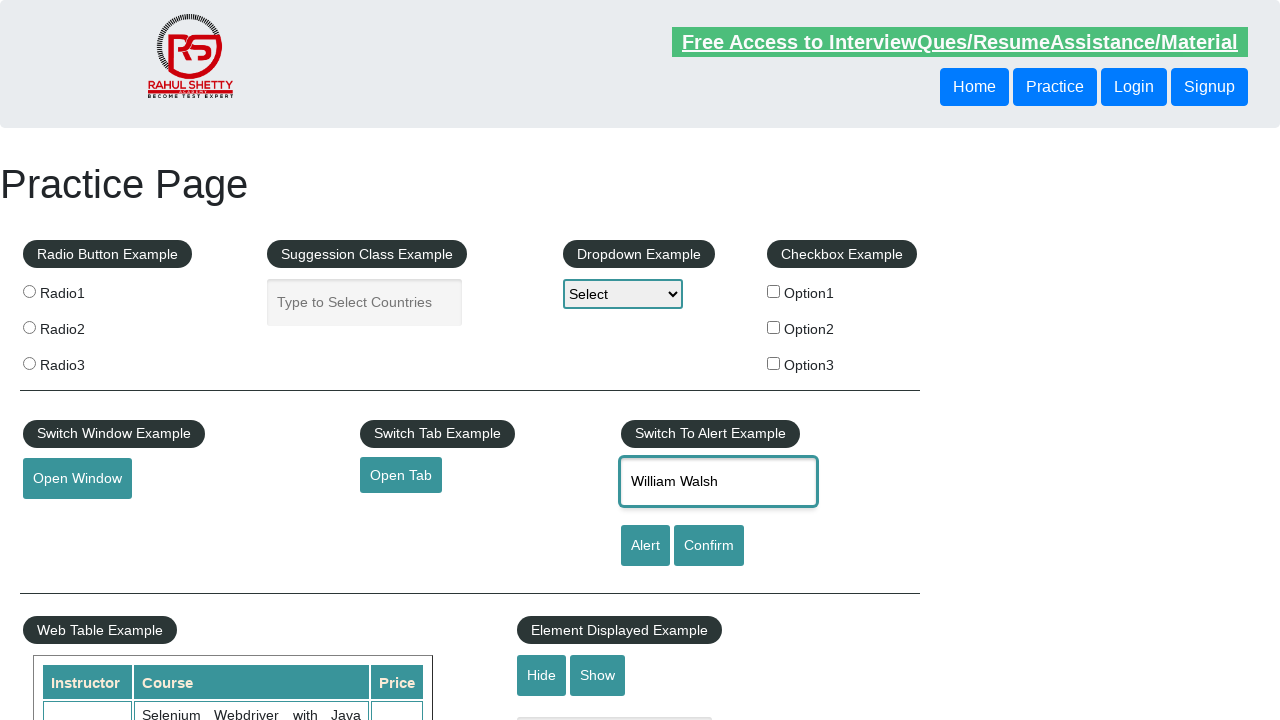

Clicked confirm button to trigger second alert dialog (will be accepted) at (709, 546) on #confirmbtn
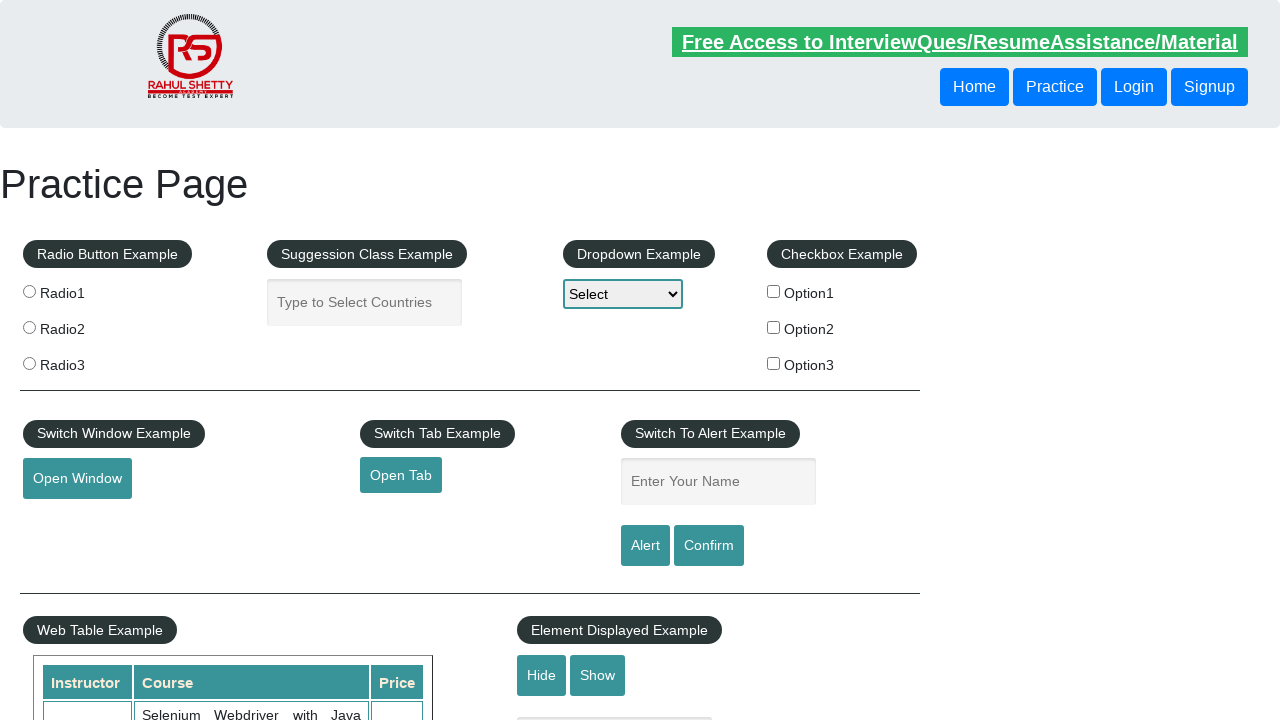

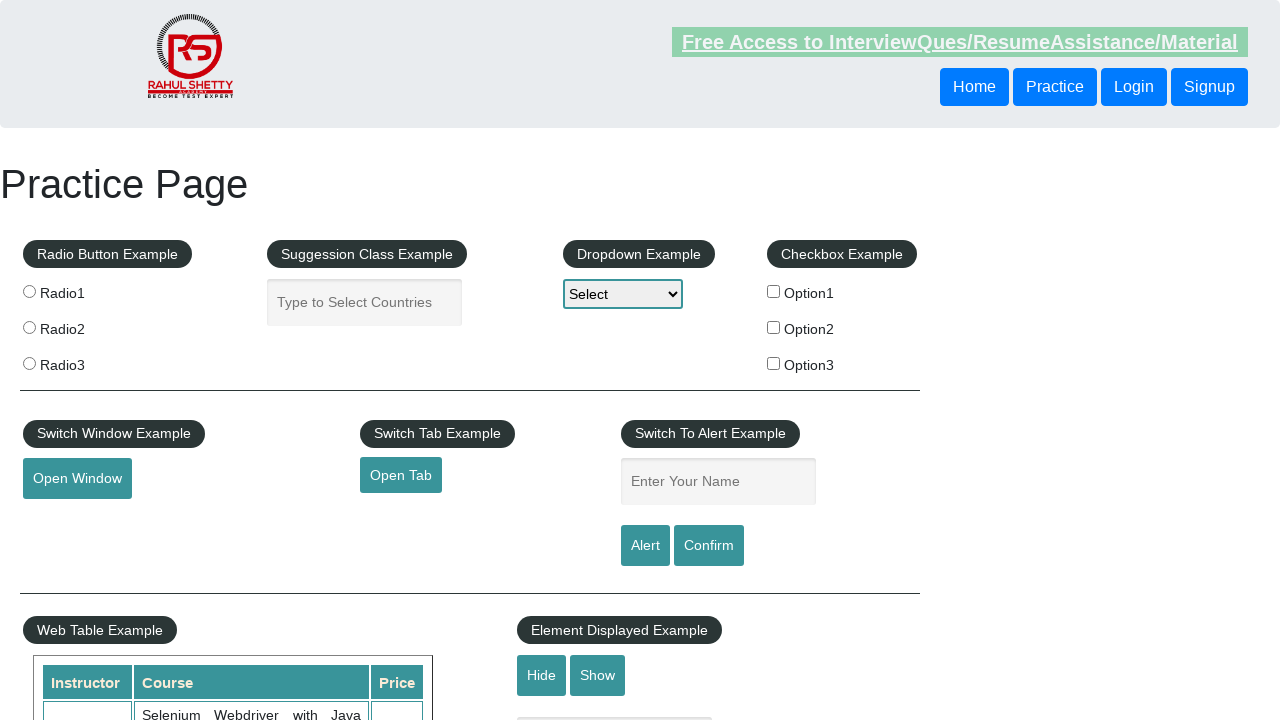